Navigates through Mars hemisphere images by clicking on each product item, viewing the sample image, and navigating back to view all four hemispheres

Starting URL: https://data-class-mars-hemispheres.s3.amazonaws.com/Mars_Hemispheres/index.html

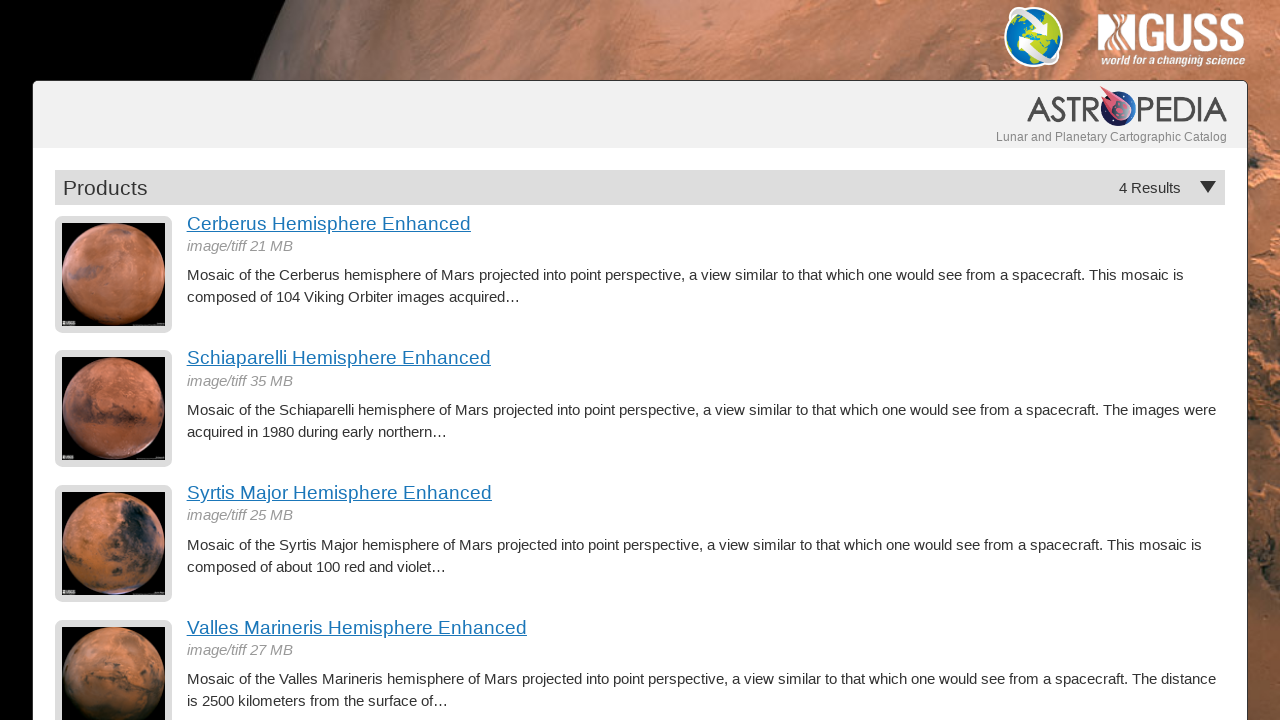

Waited for product images to load
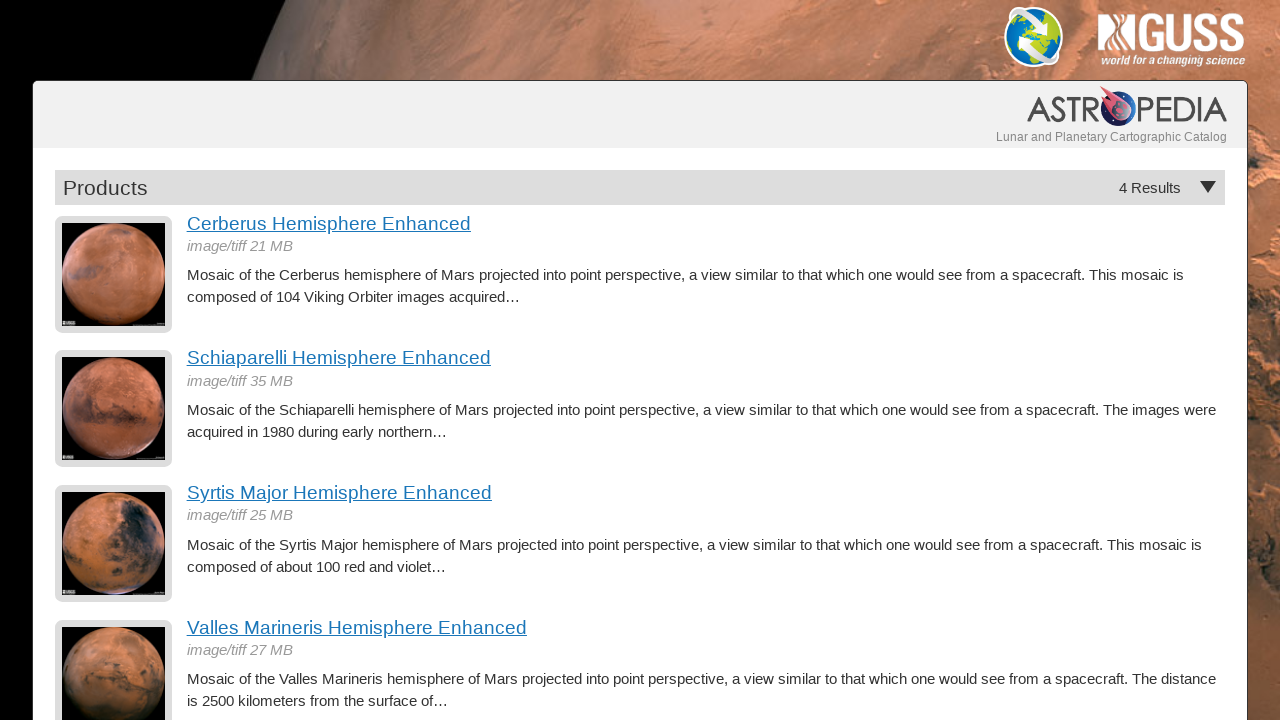

Found 4 hemisphere images
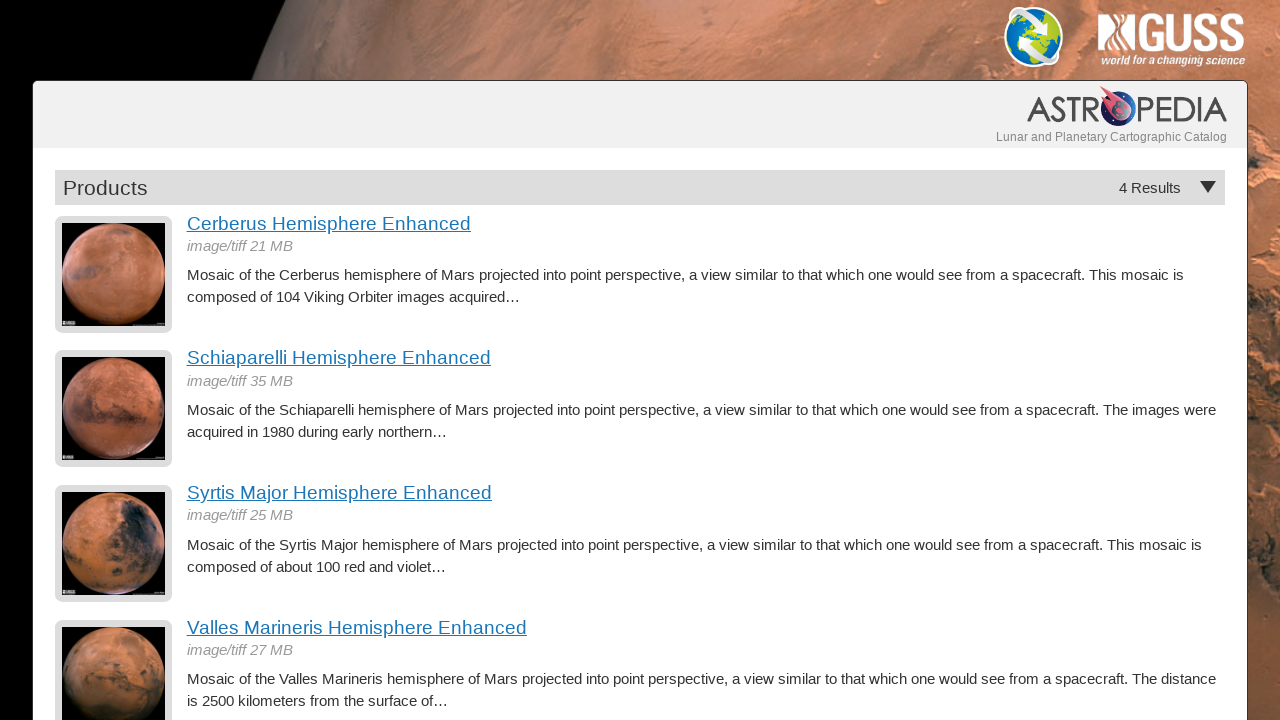

Clicked on hemisphere image 1 at (114, 274) on a.product-item img >> nth=0
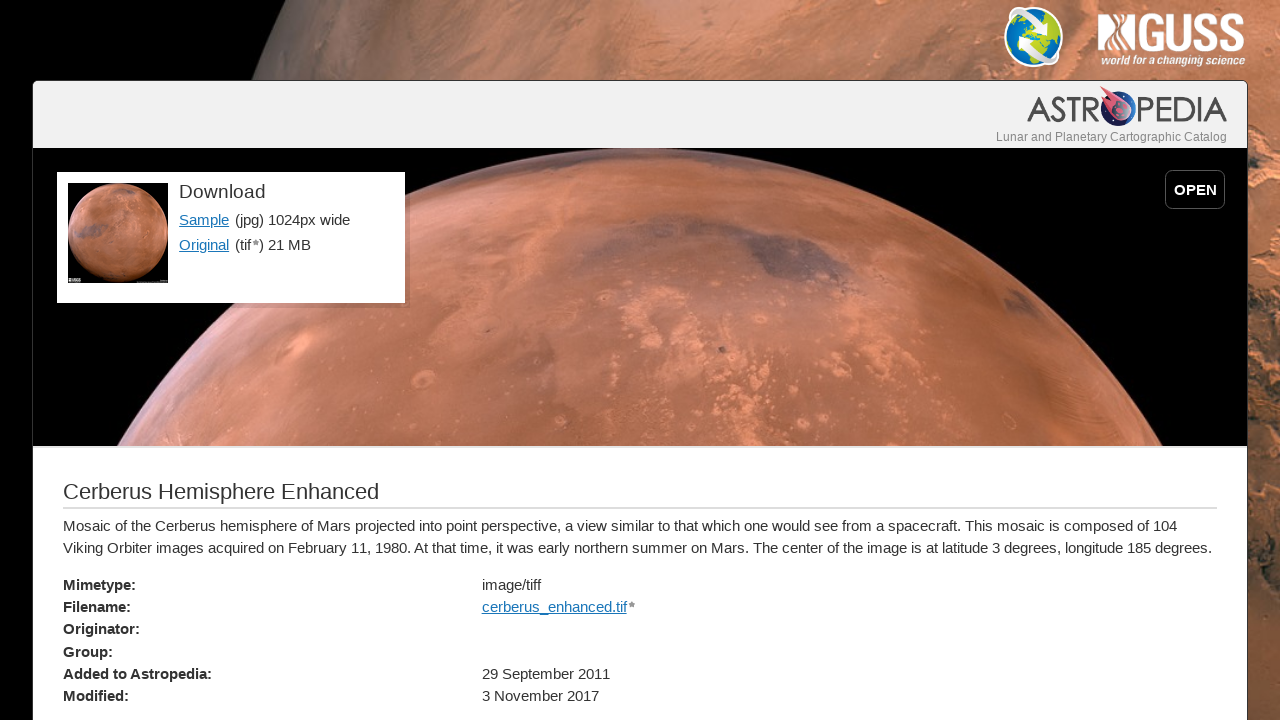

Loaded detail page for hemisphere 1
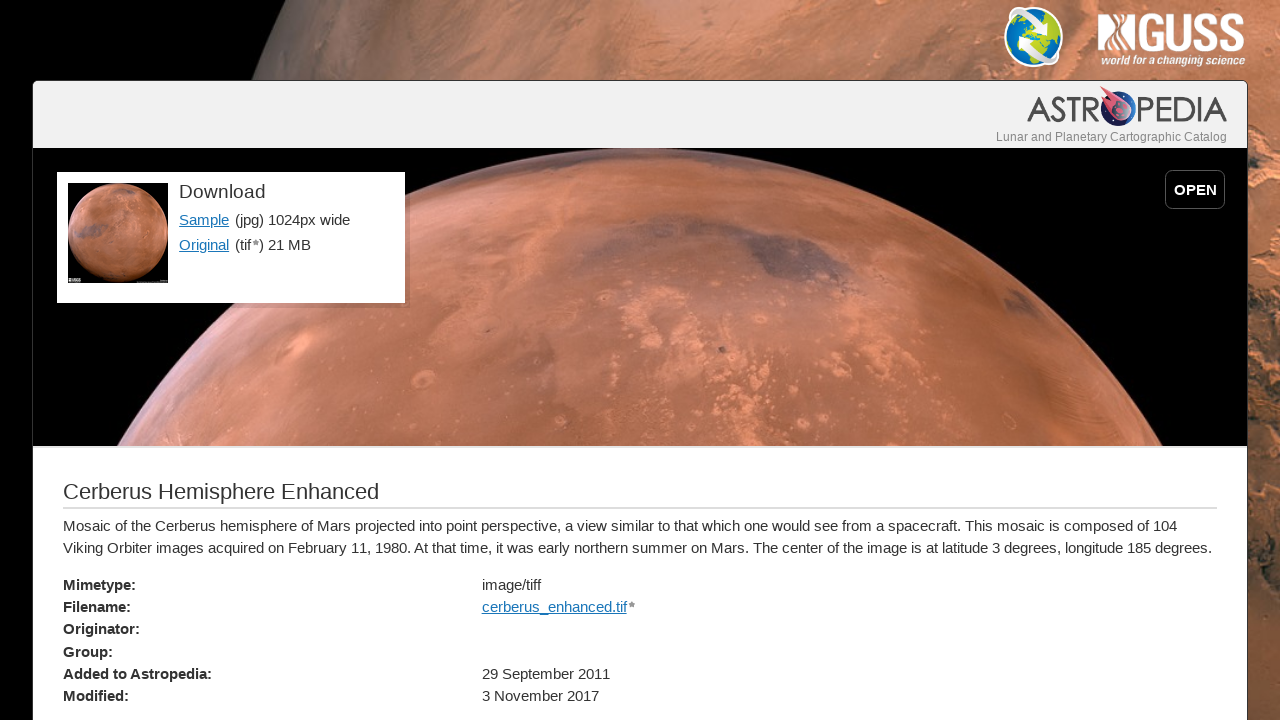

Verified Sample link is present for hemisphere 1
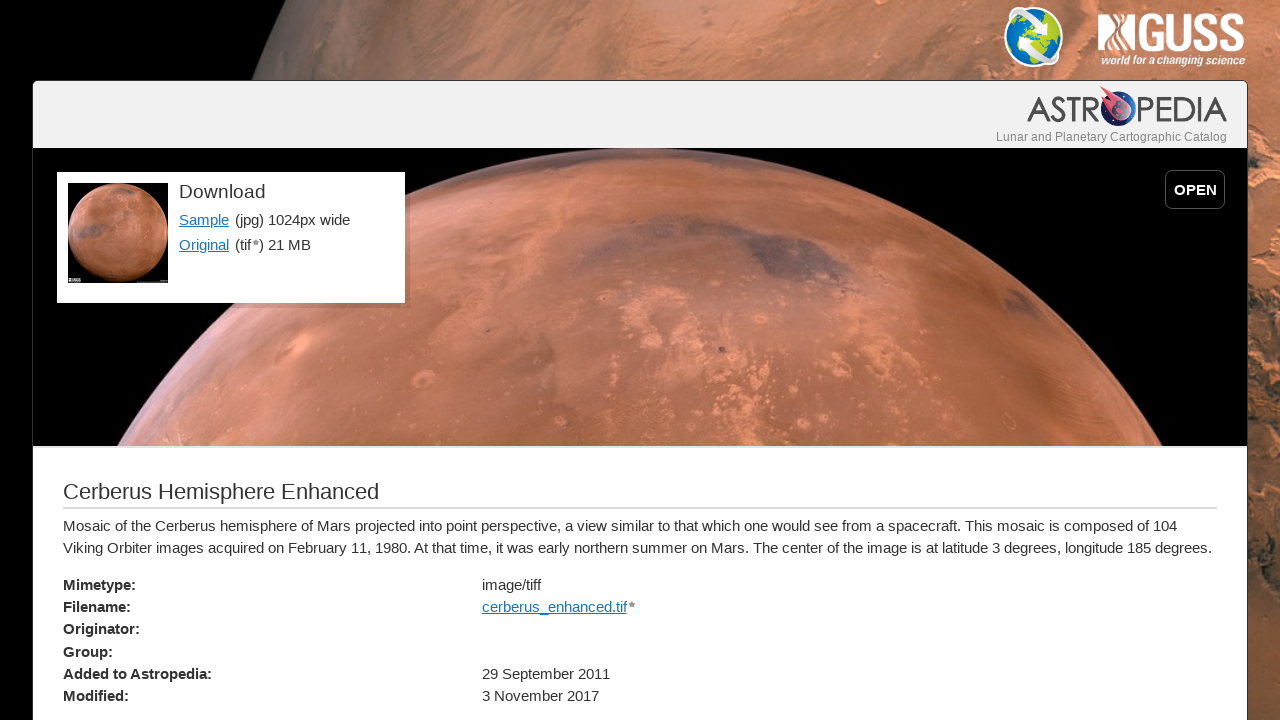

Navigated back to main page after viewing hemisphere 1
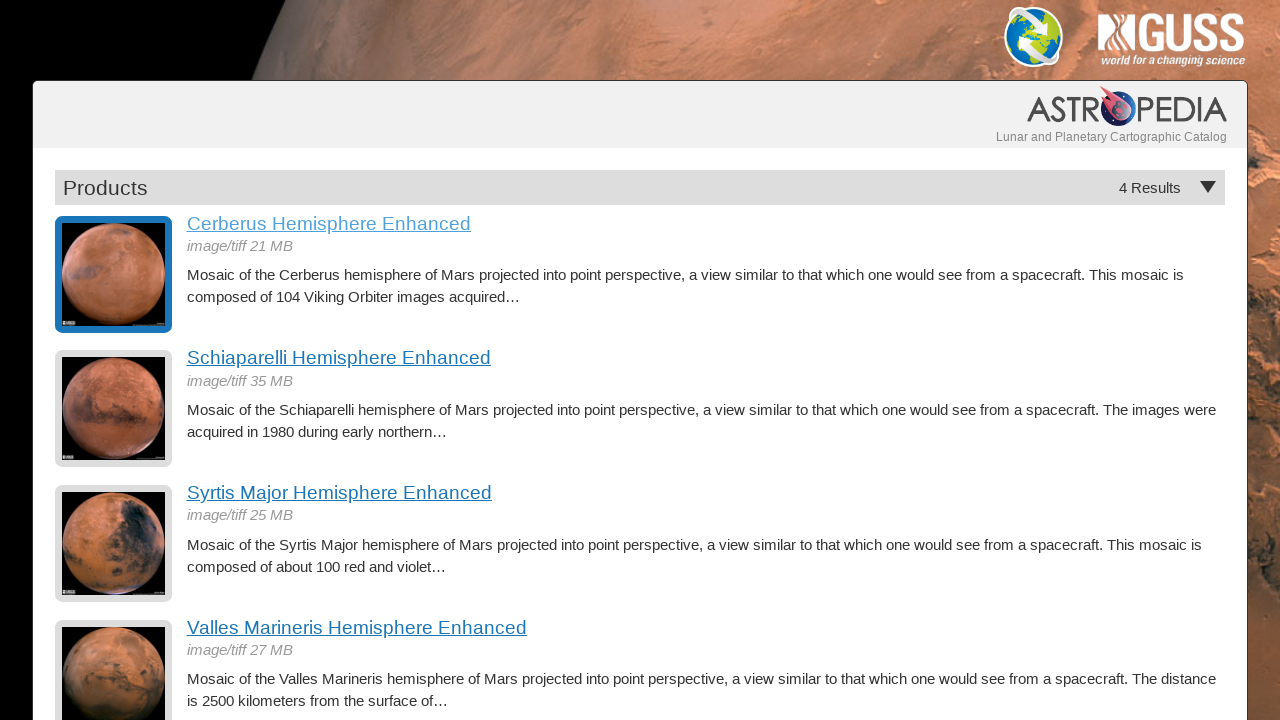

Waited for product images to reload
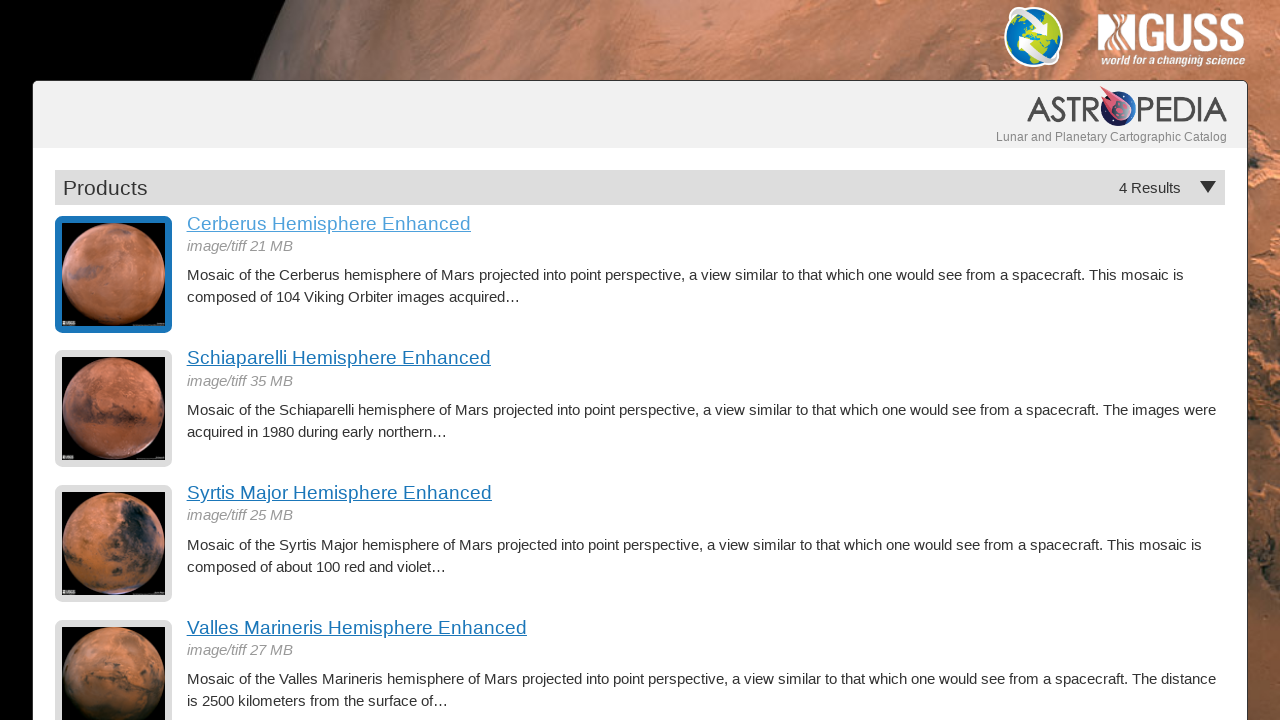

Clicked on hemisphere image 2 at (114, 409) on a.product-item img >> nth=1
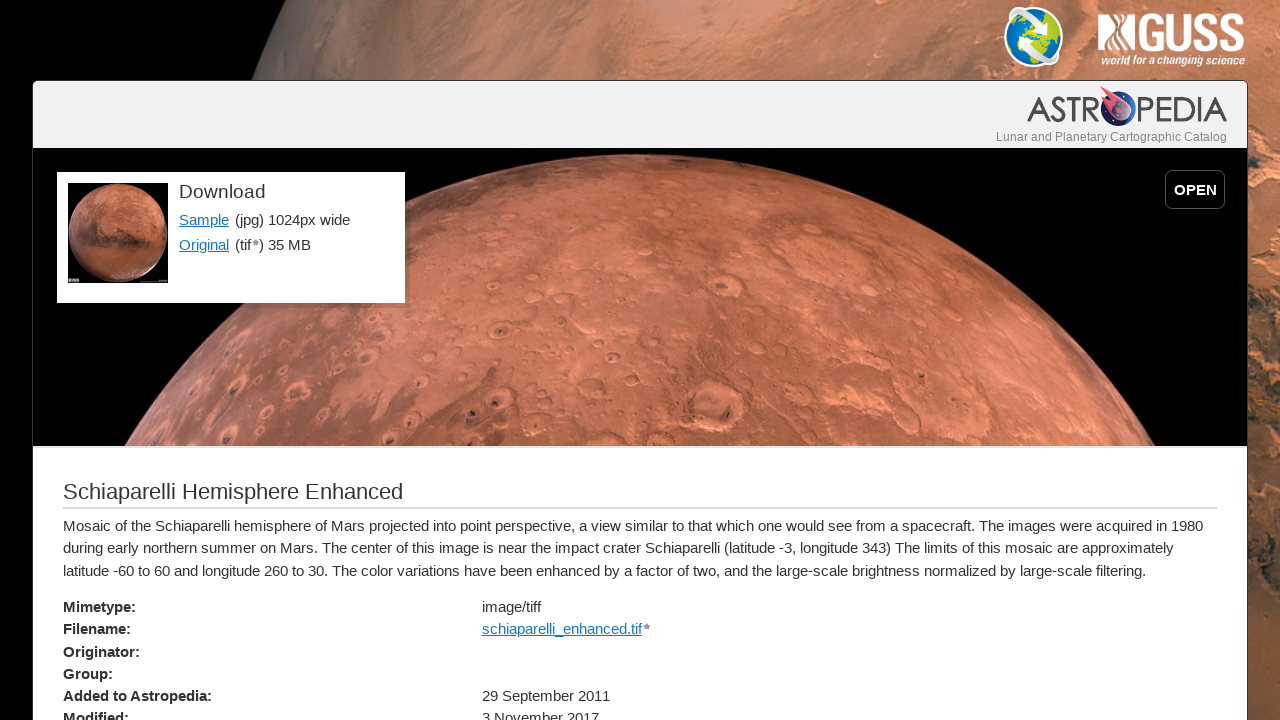

Loaded detail page for hemisphere 2
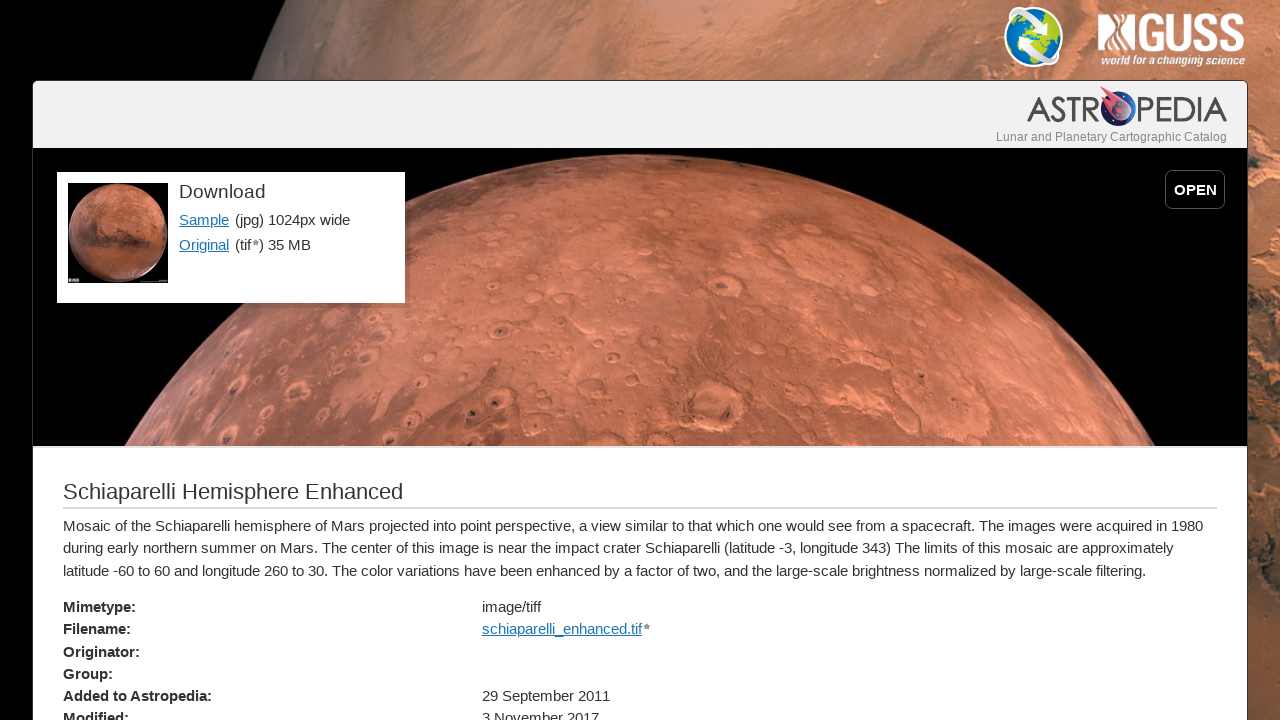

Verified Sample link is present for hemisphere 2
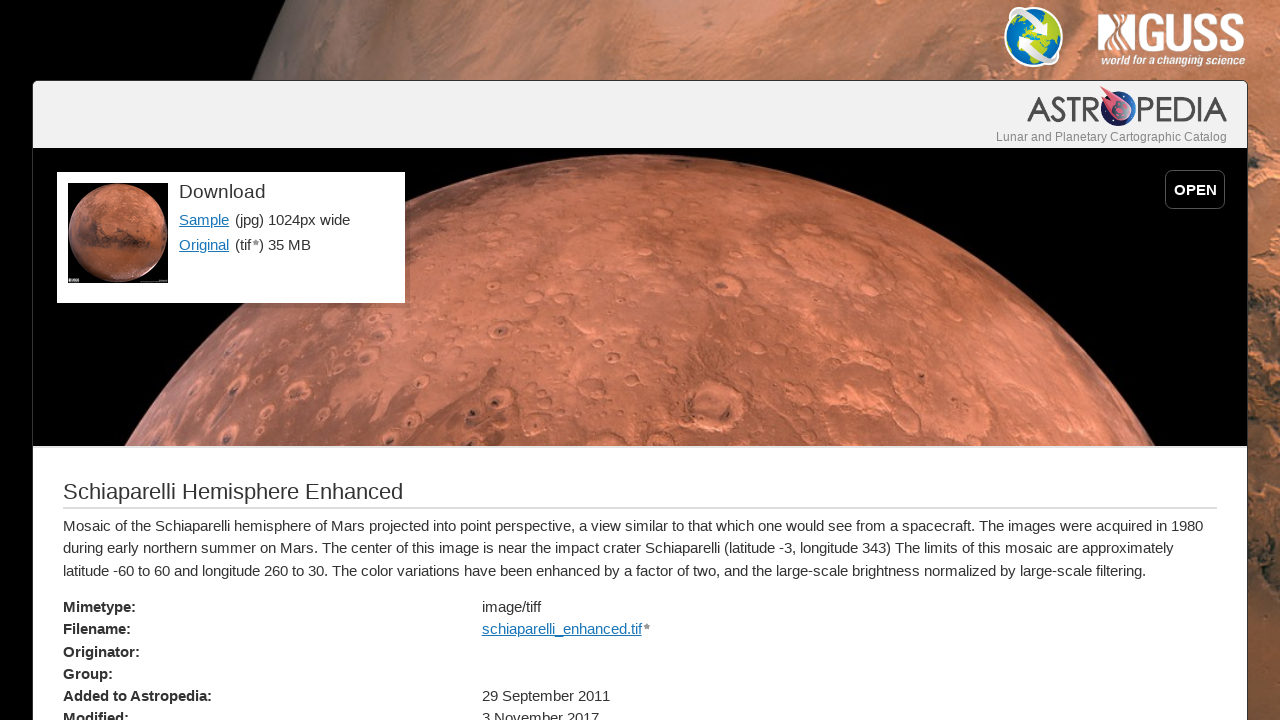

Navigated back to main page after viewing hemisphere 2
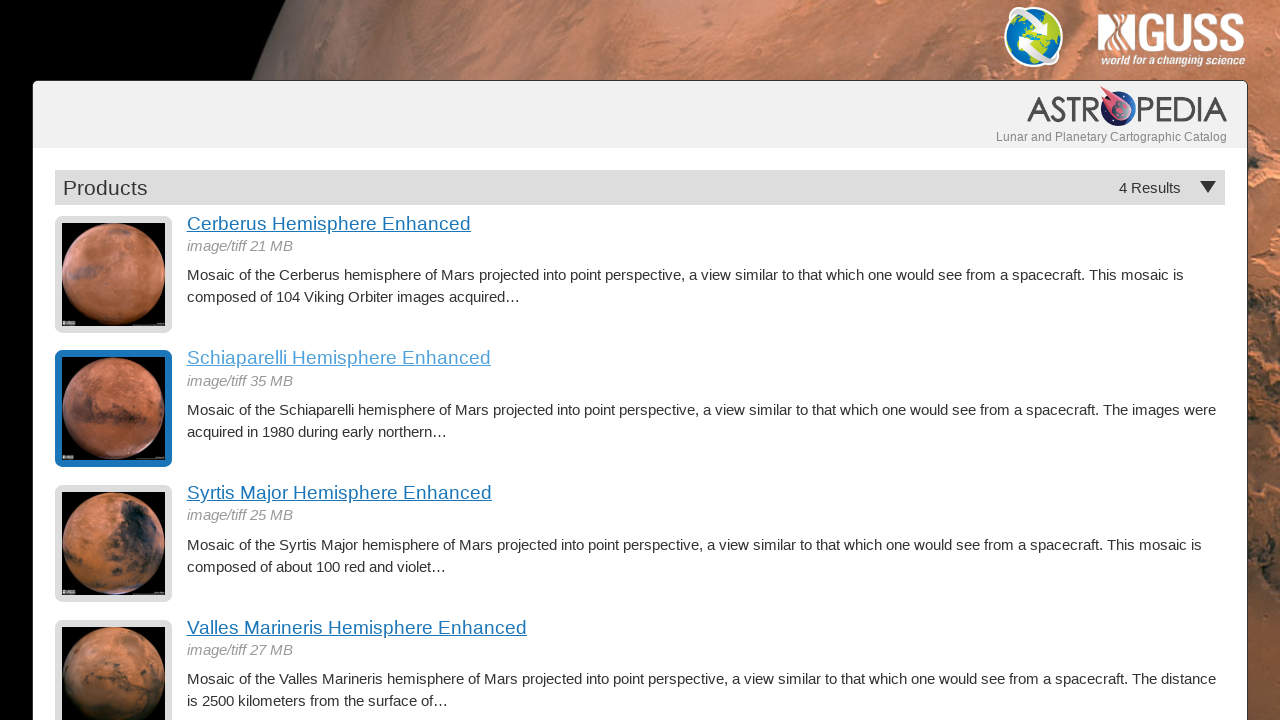

Waited for product images to reload
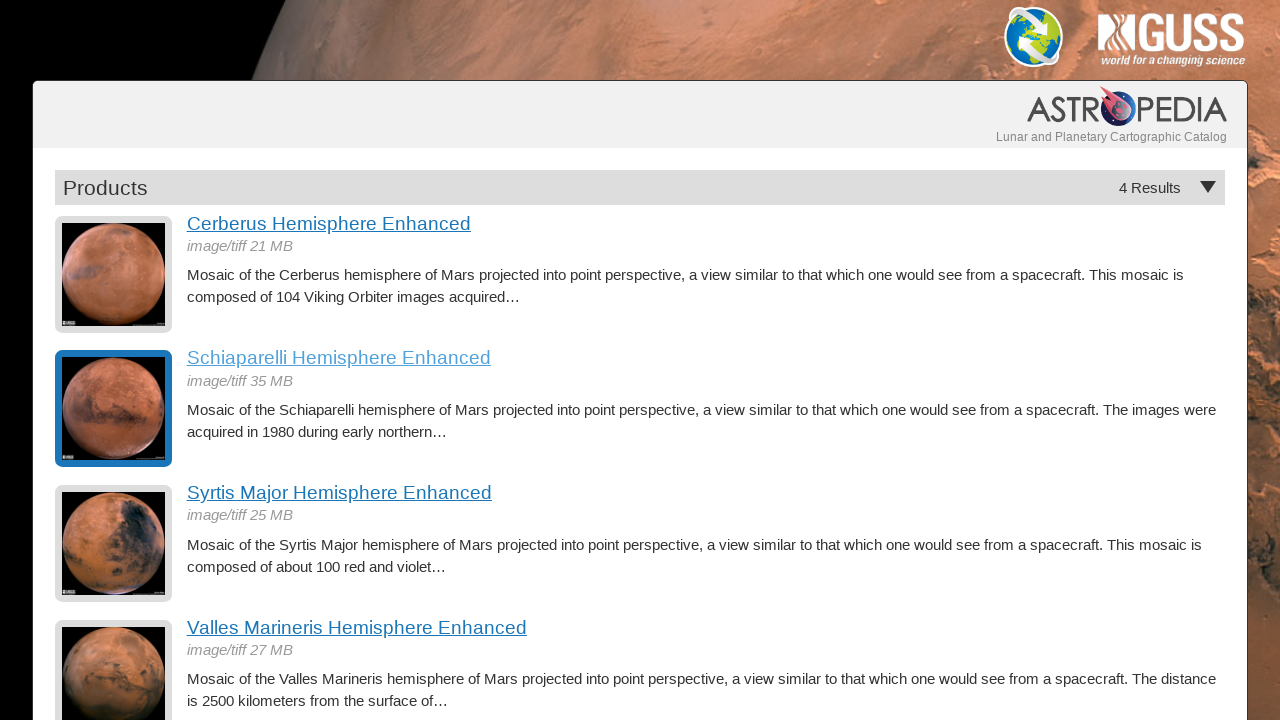

Clicked on hemisphere image 3 at (114, 544) on a.product-item img >> nth=2
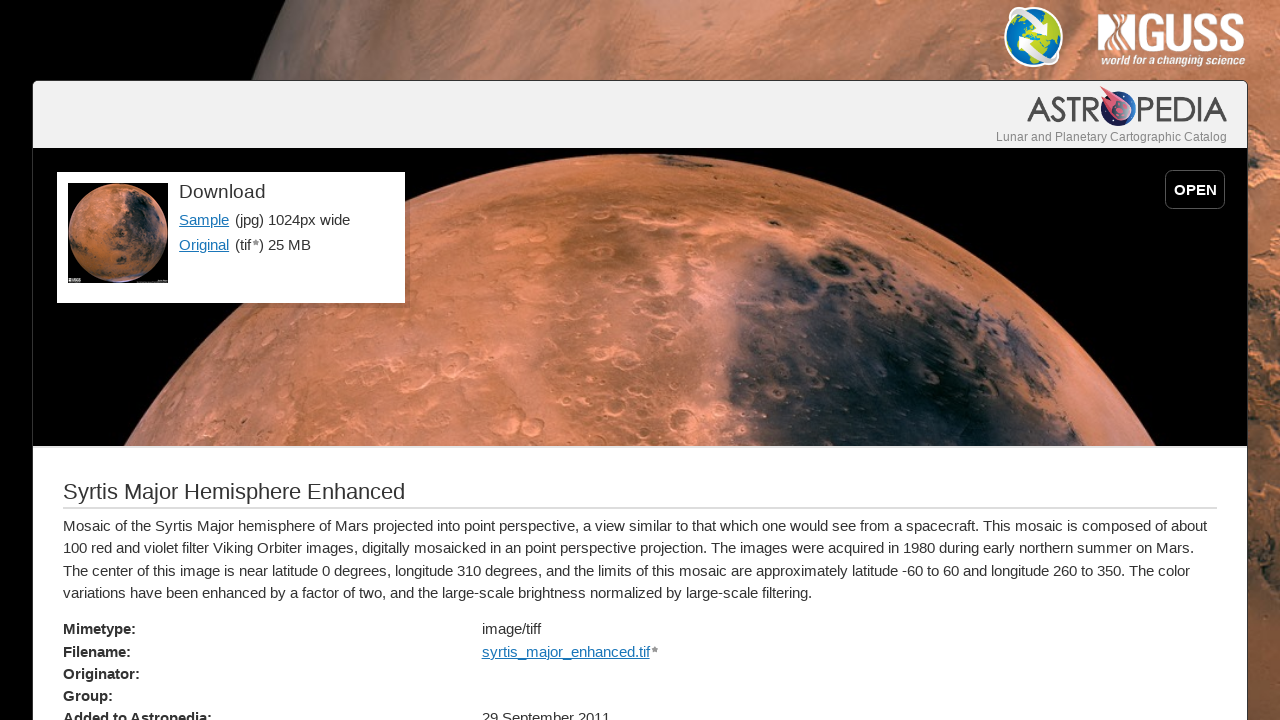

Loaded detail page for hemisphere 3
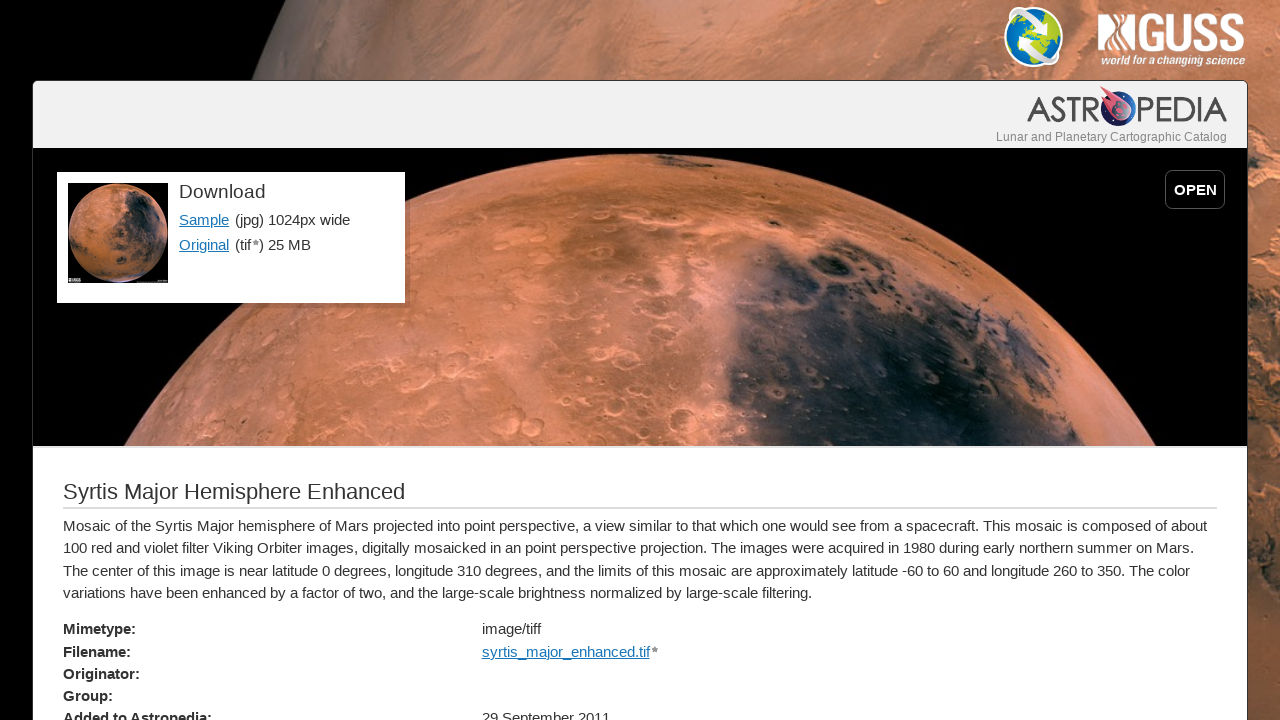

Verified Sample link is present for hemisphere 3
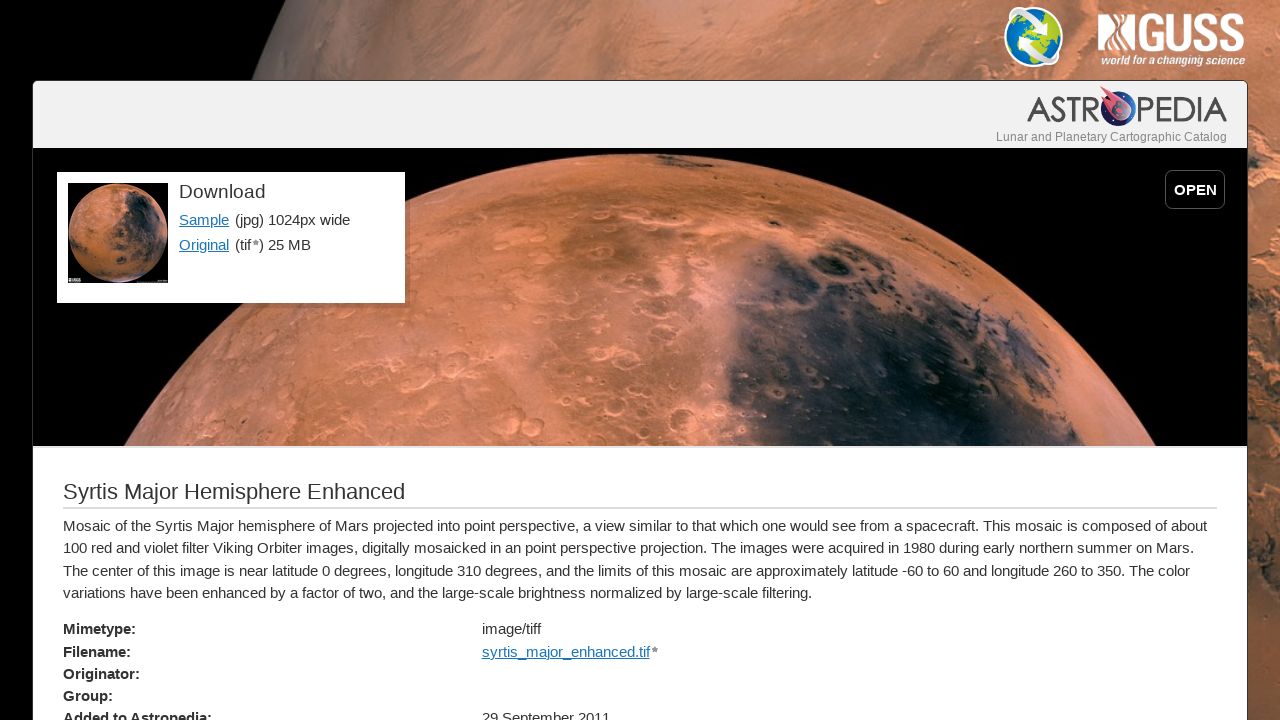

Navigated back to main page after viewing hemisphere 3
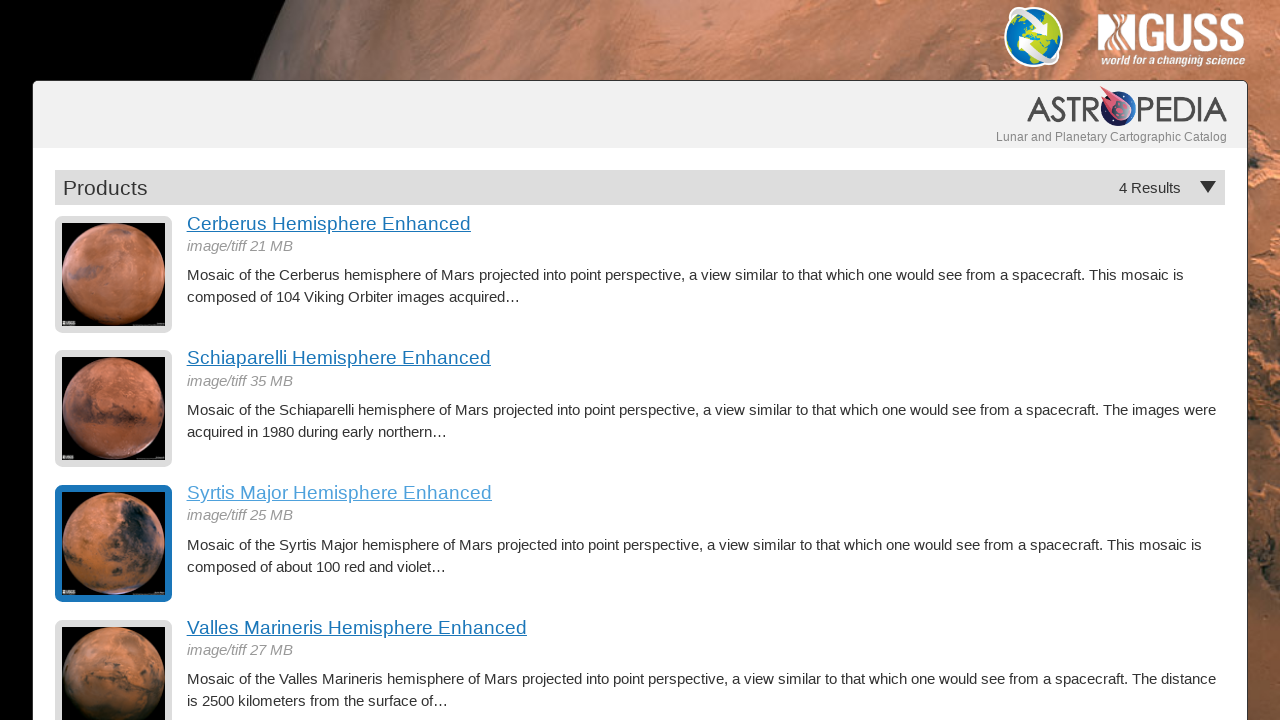

Waited for product images to reload
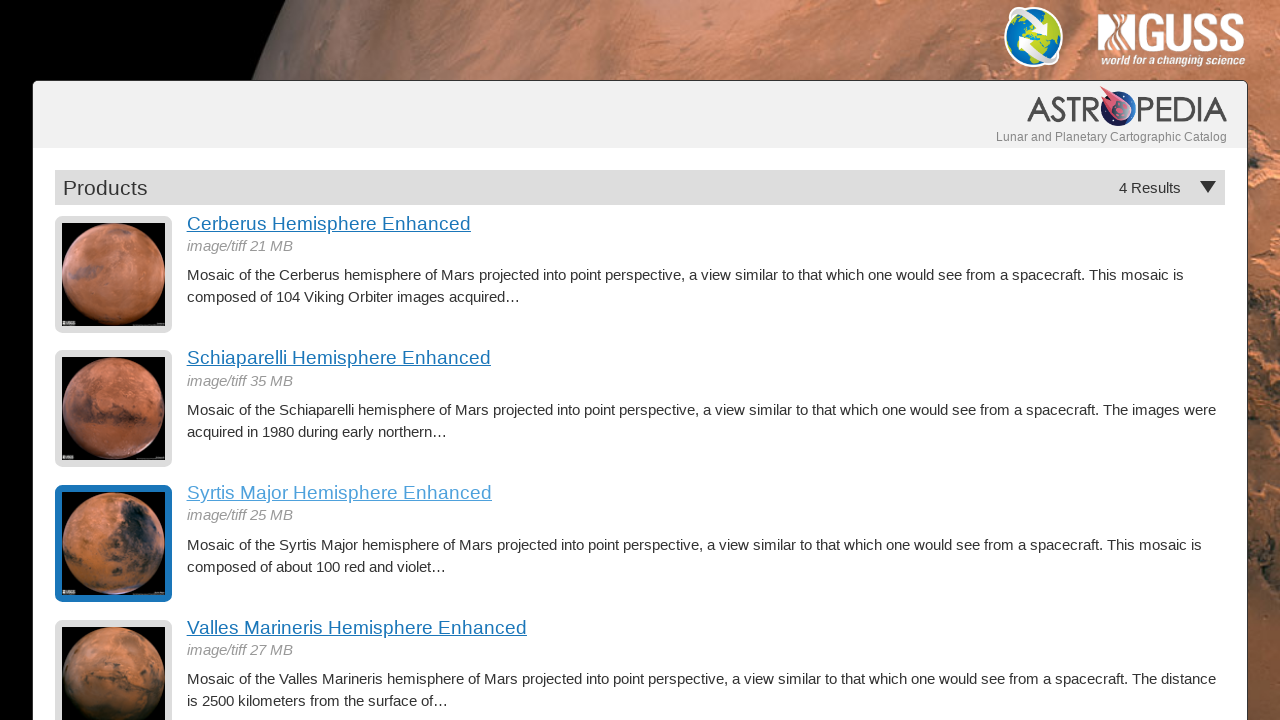

Clicked on hemisphere image 4 at (114, 662) on a.product-item img >> nth=3
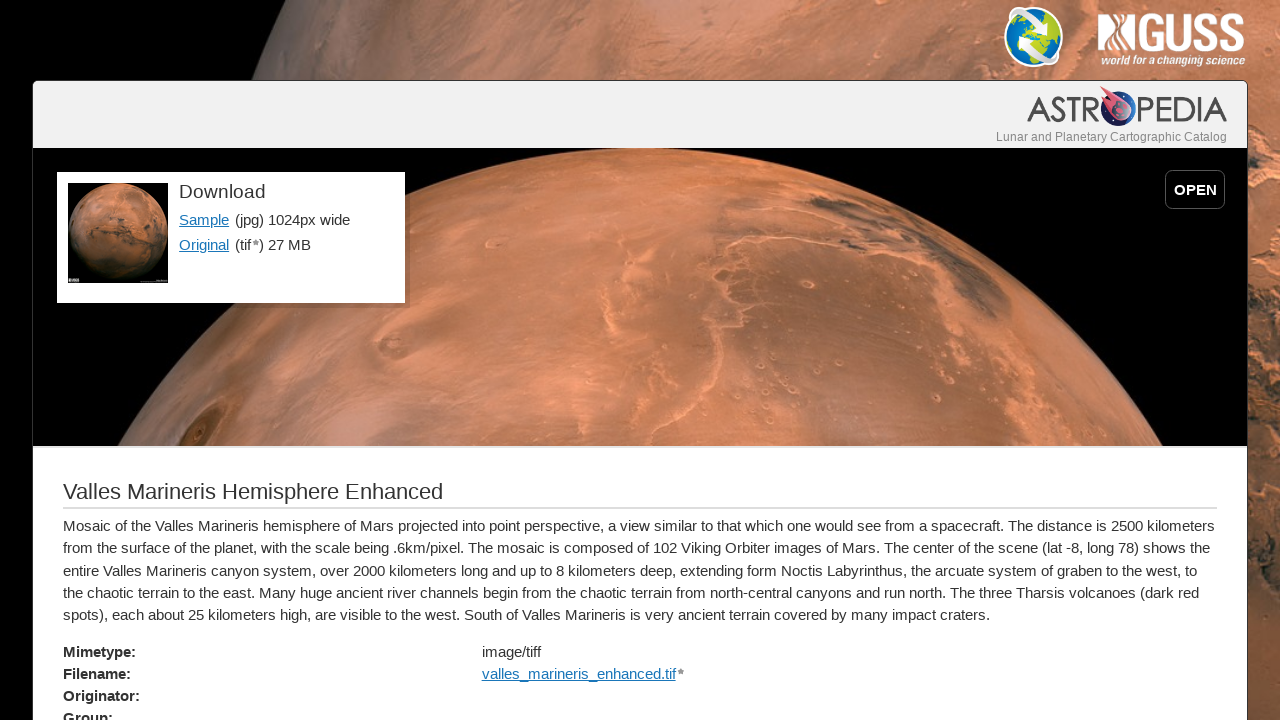

Loaded detail page for hemisphere 4
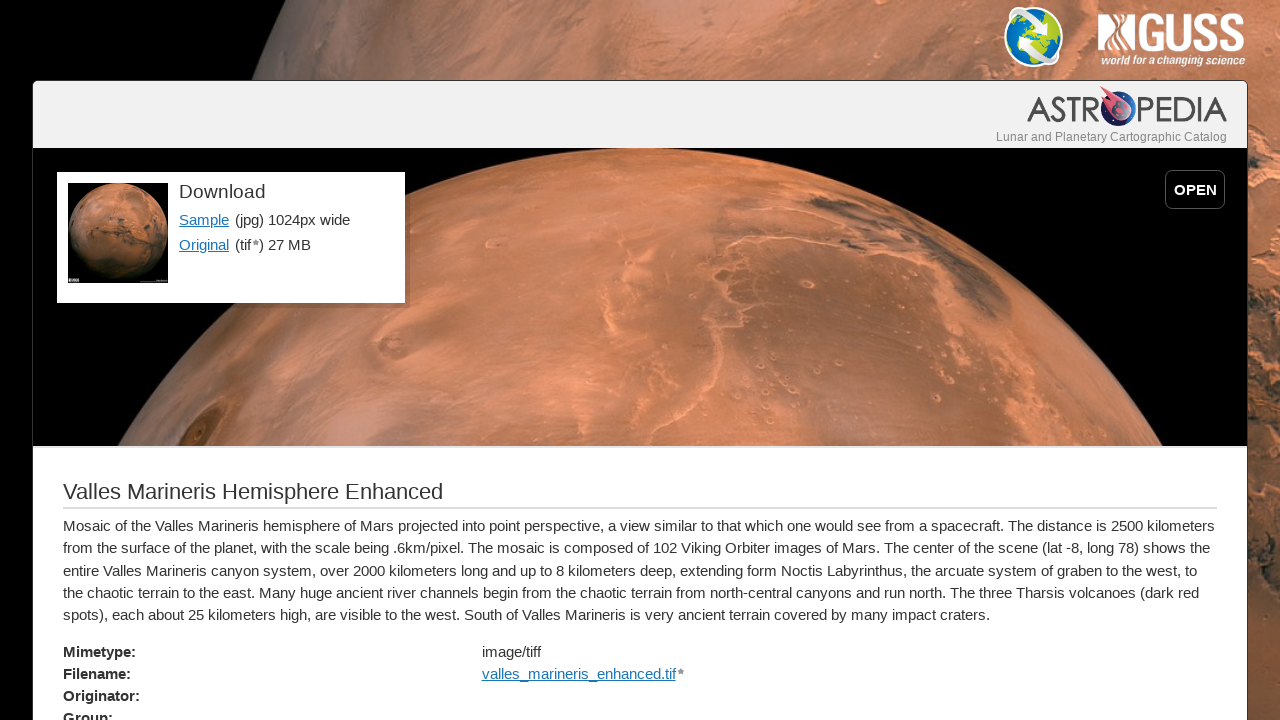

Verified Sample link is present for hemisphere 4
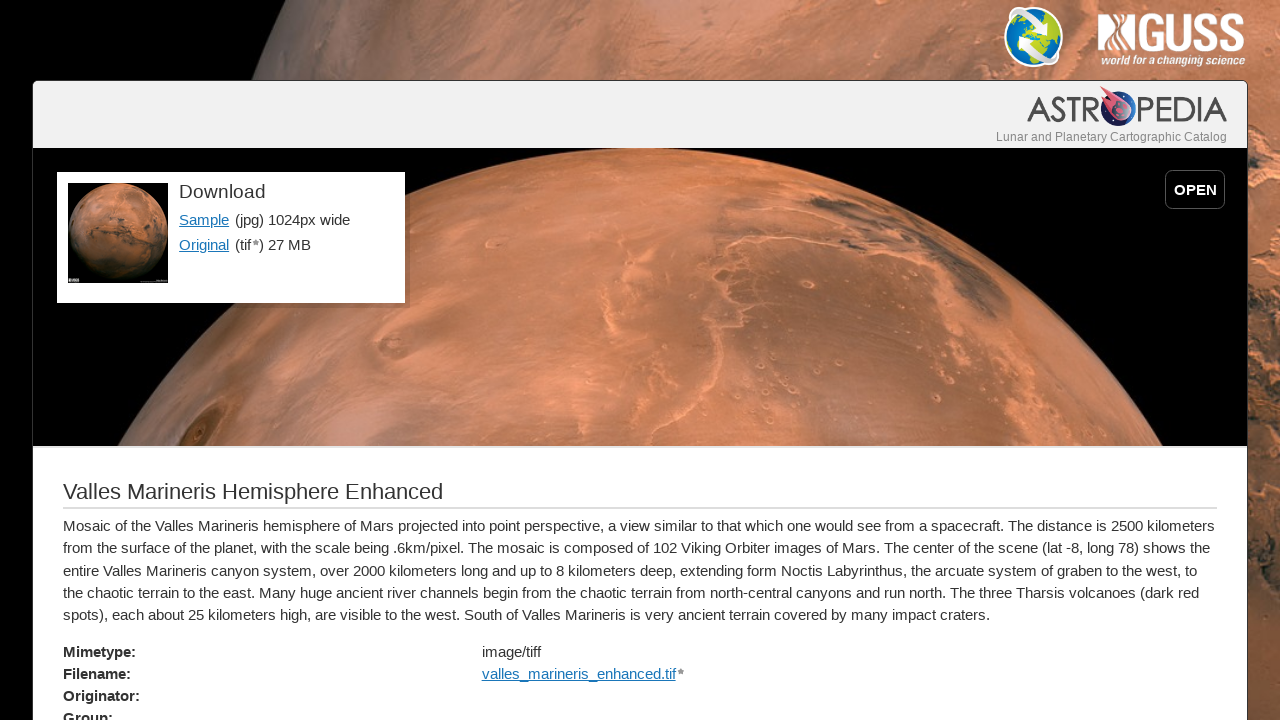

Navigated back to main page after viewing hemisphere 4
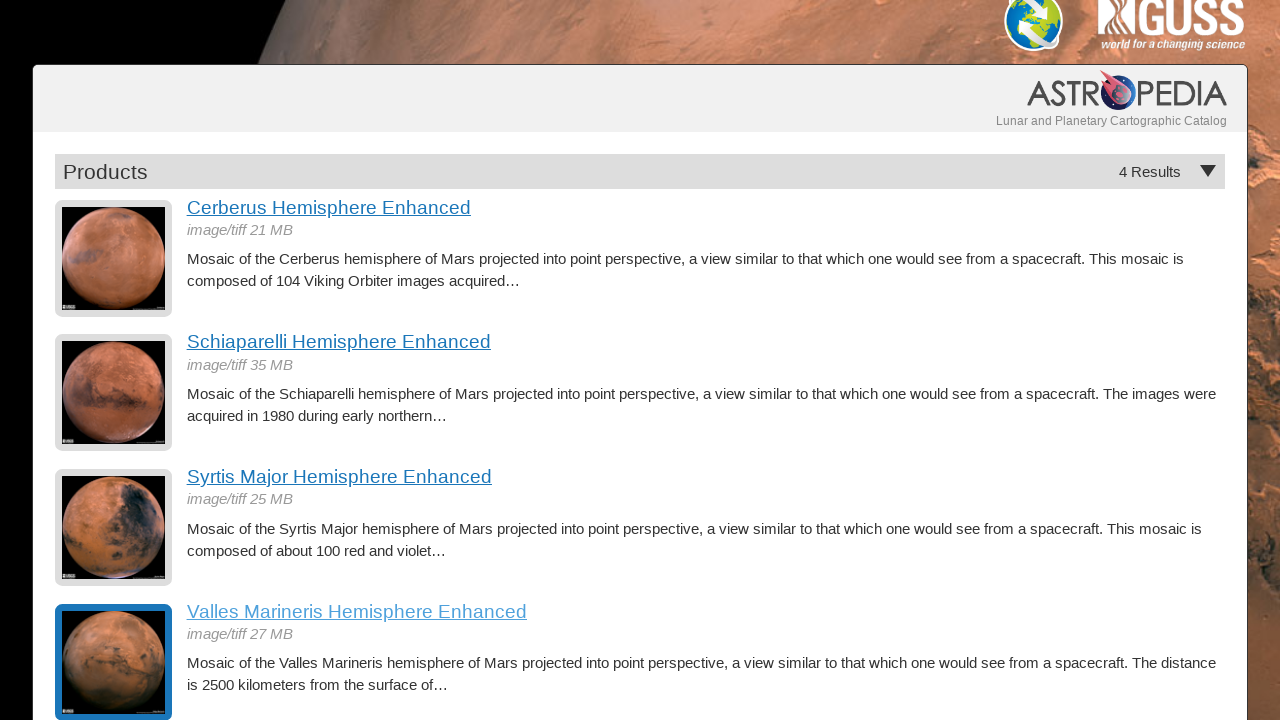

Waited for product images to reload
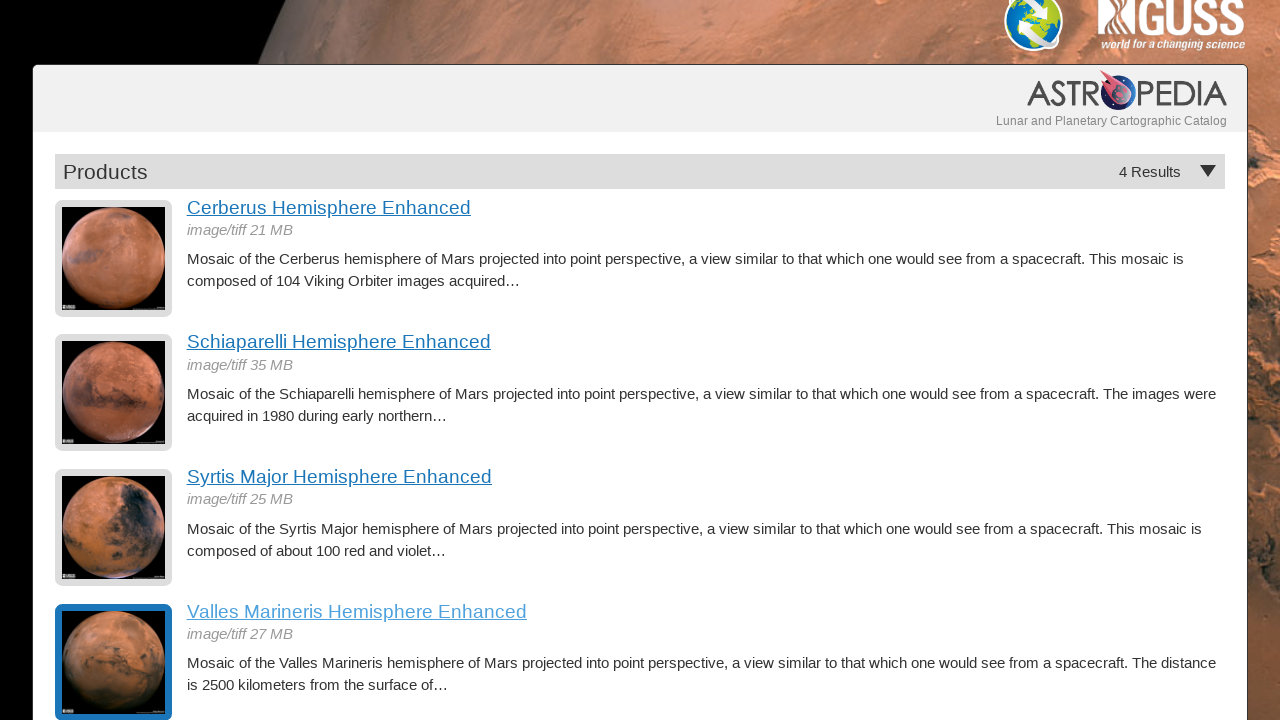

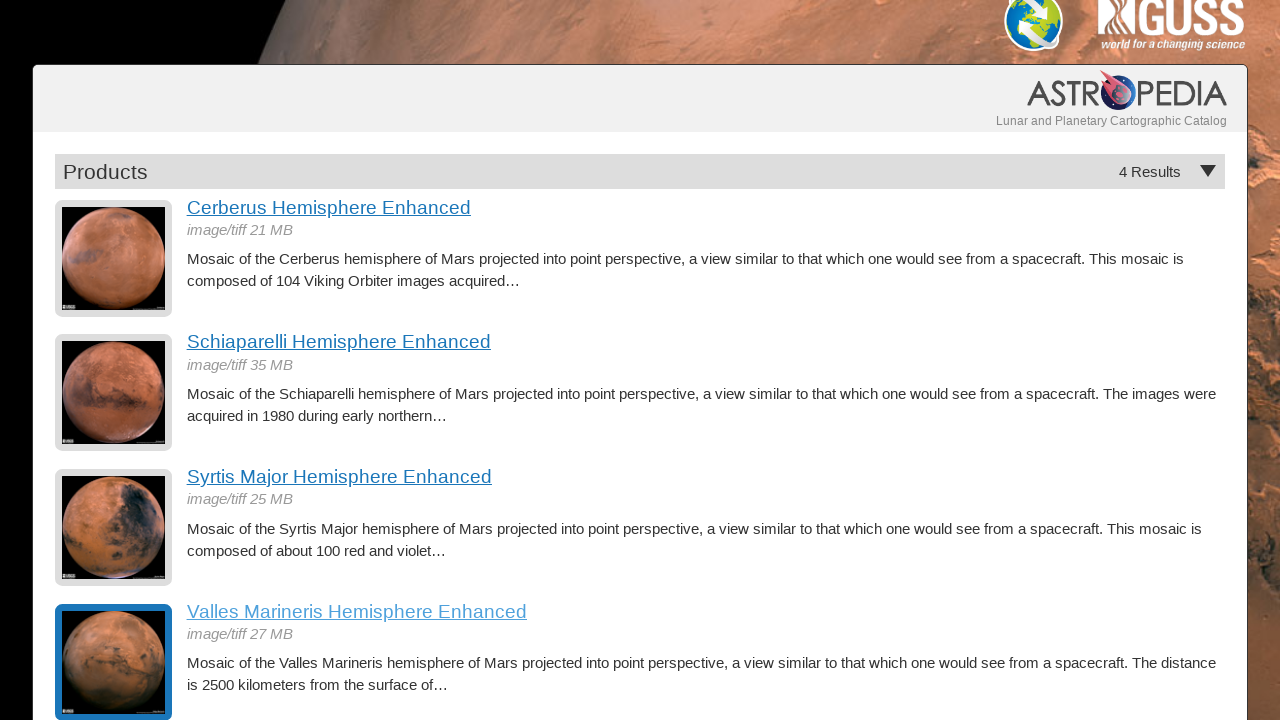